Tests HTML5 drag and drop functionality on a demo page

Starting URL: https://automationfc.github.io/drag-drop-html5/

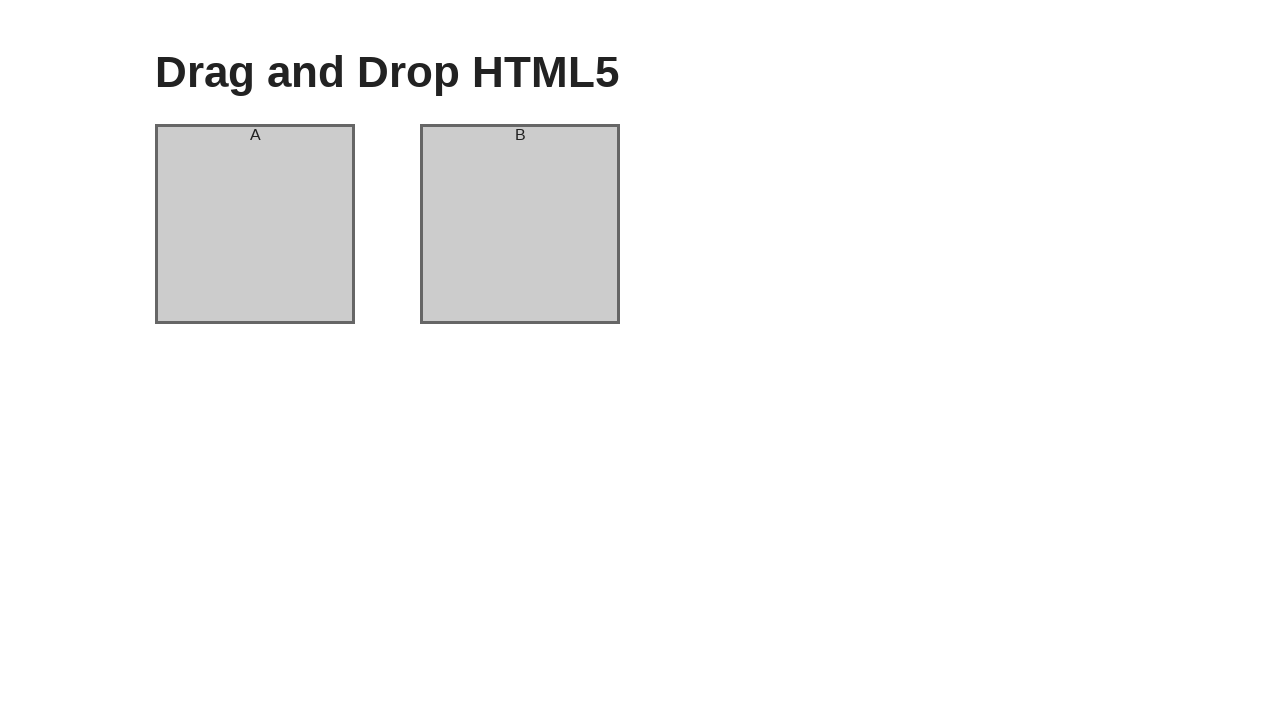

Page loaded with DOM content ready
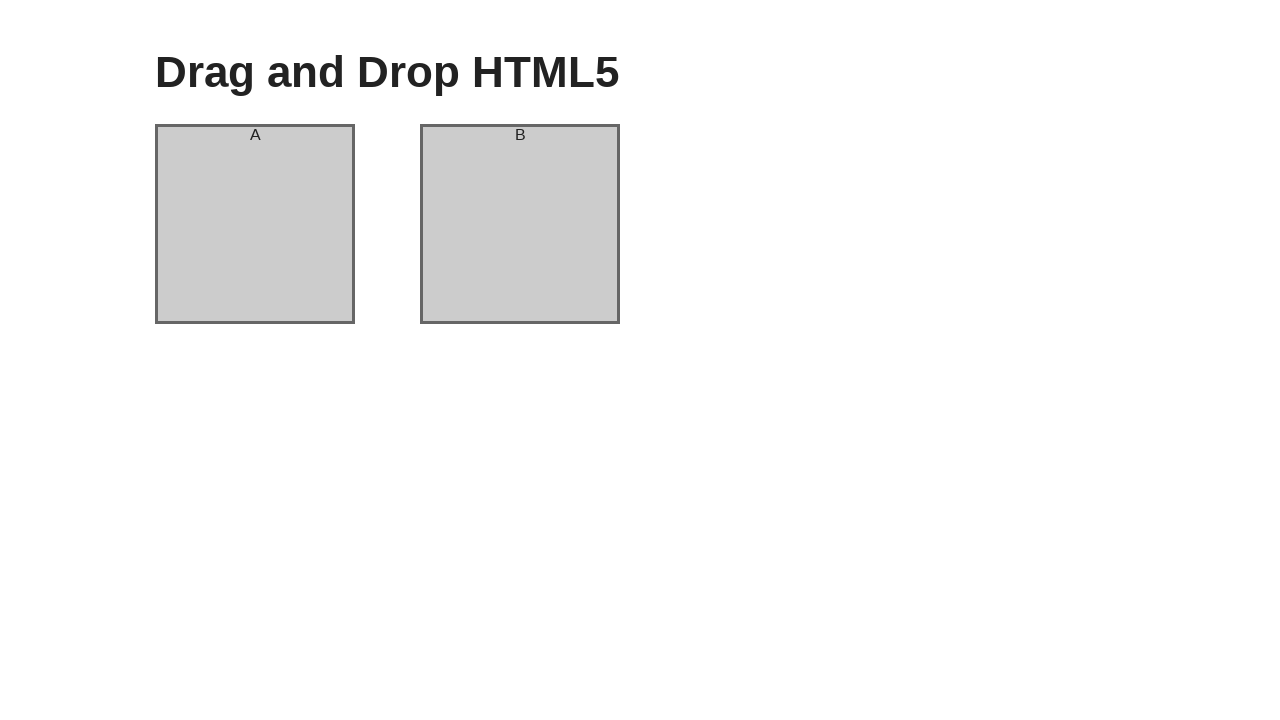

Located draggable elements on the page
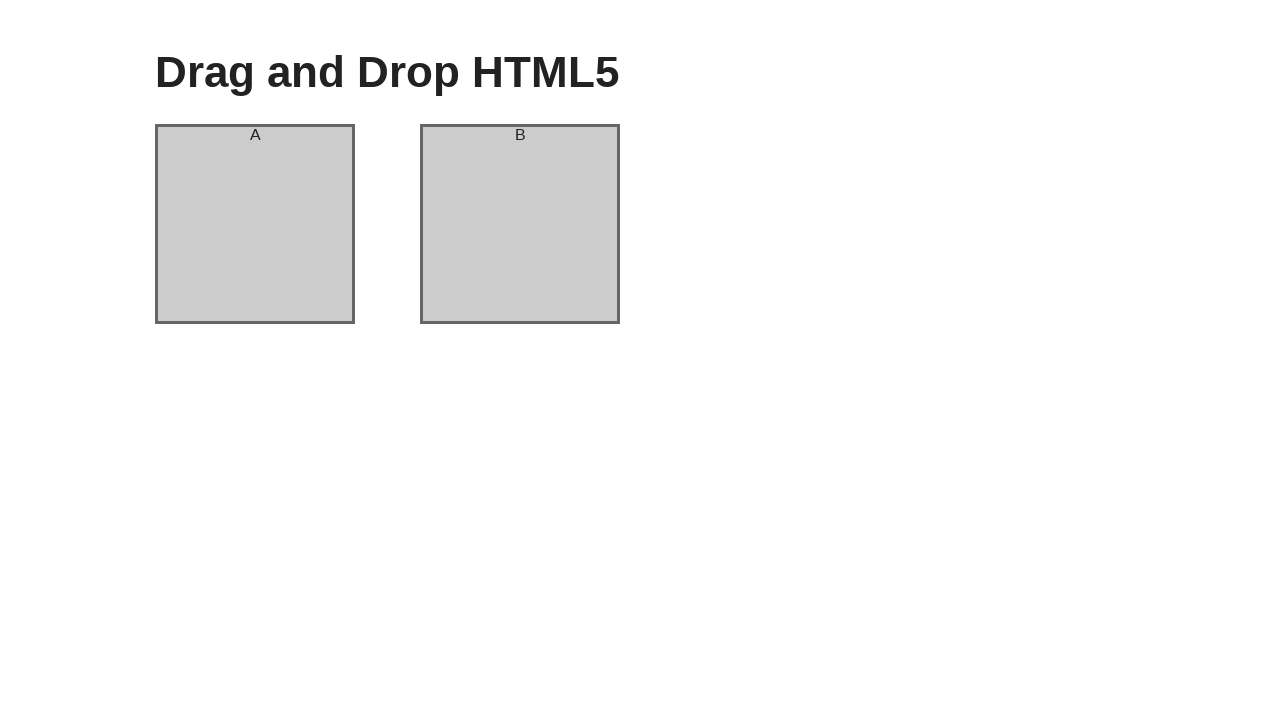

Dragged first draggable element to second element's position at (520, 224)
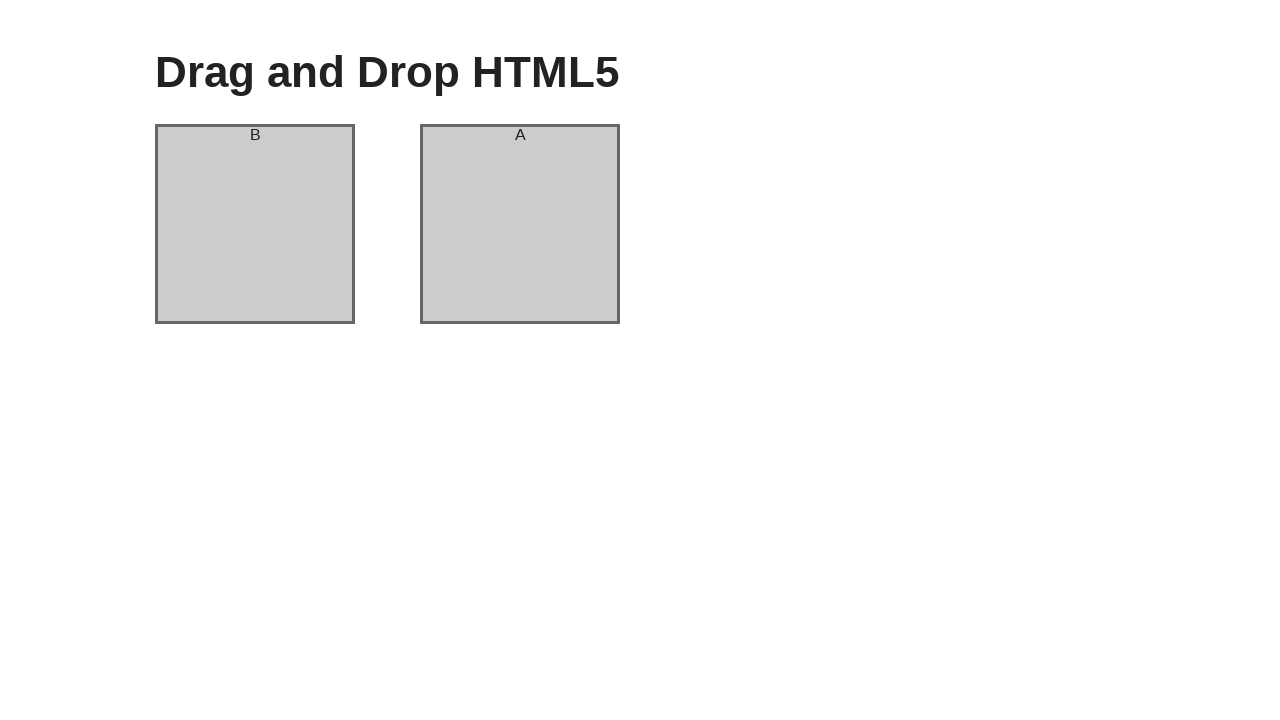

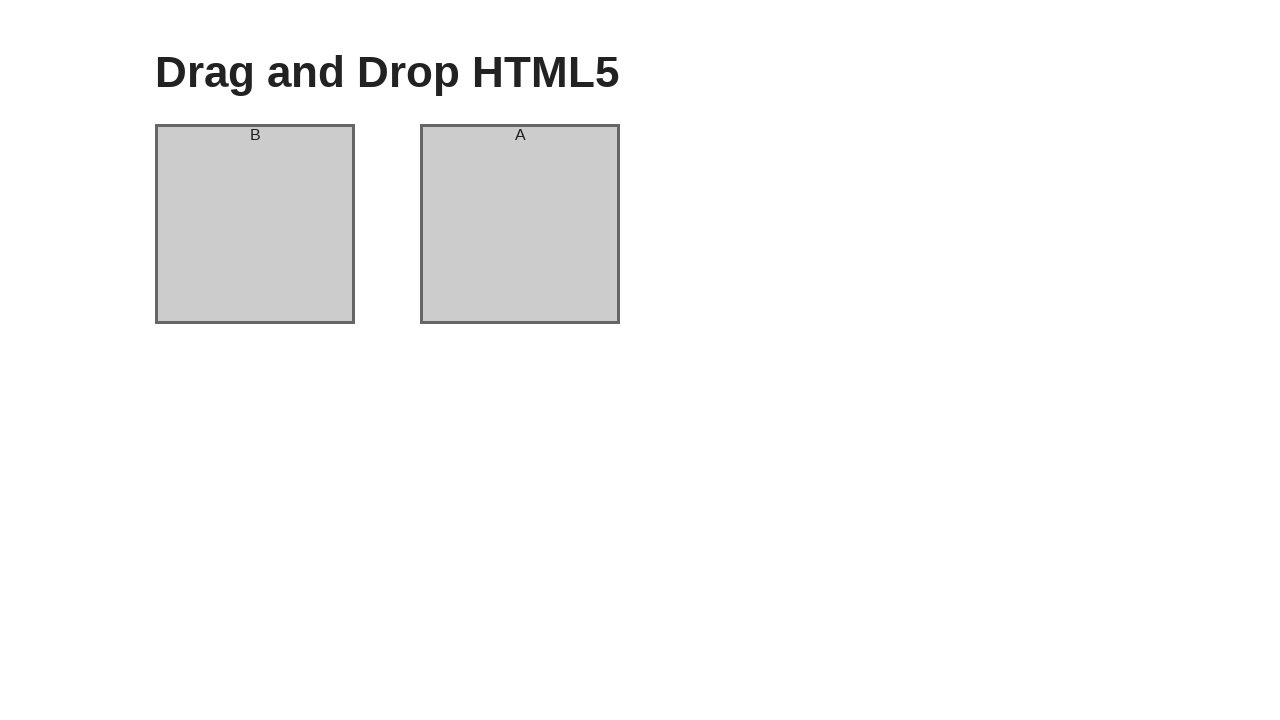